Tests alert handling functionality by navigating through different types of modal dialogs (simple alert, confirm dialog, and prompt dialog) on a demo site, interacting with each type appropriately

Starting URL: https://demo.automationtesting.in/WebTable.html

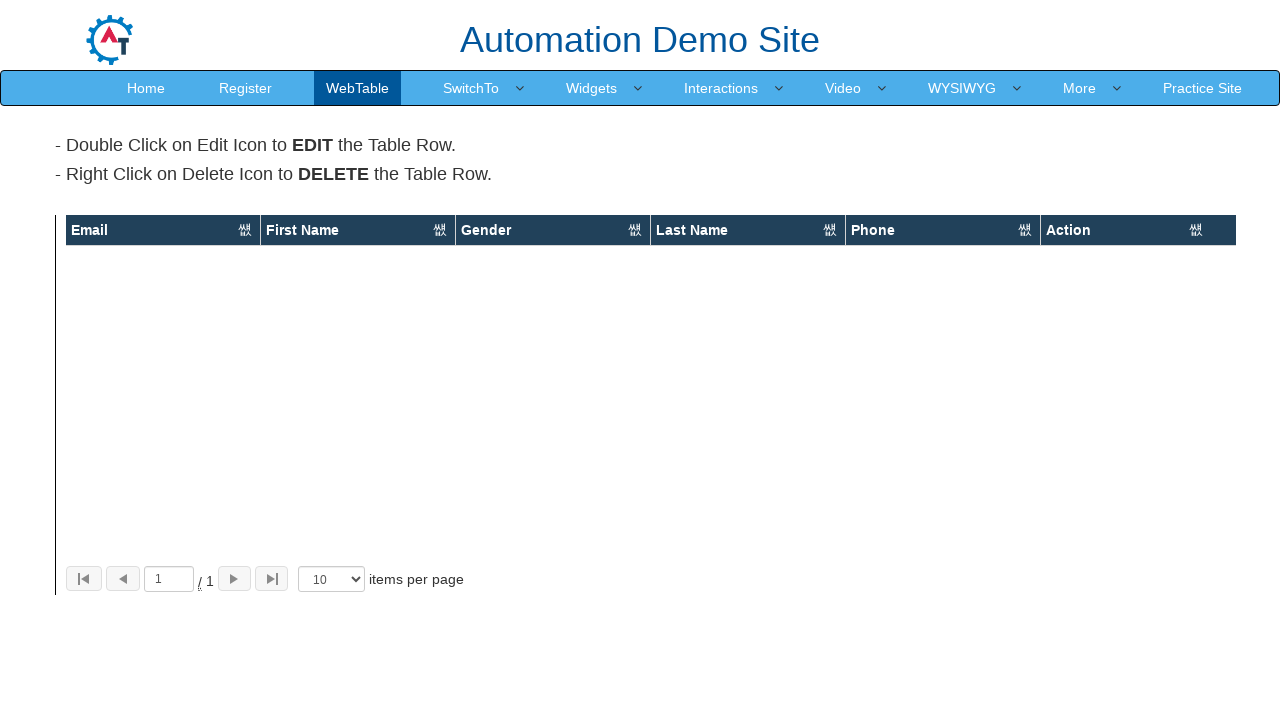

Clicked 'SwitchTo' link to navigate to alerts section at (471, 88) on text=SwitchTo
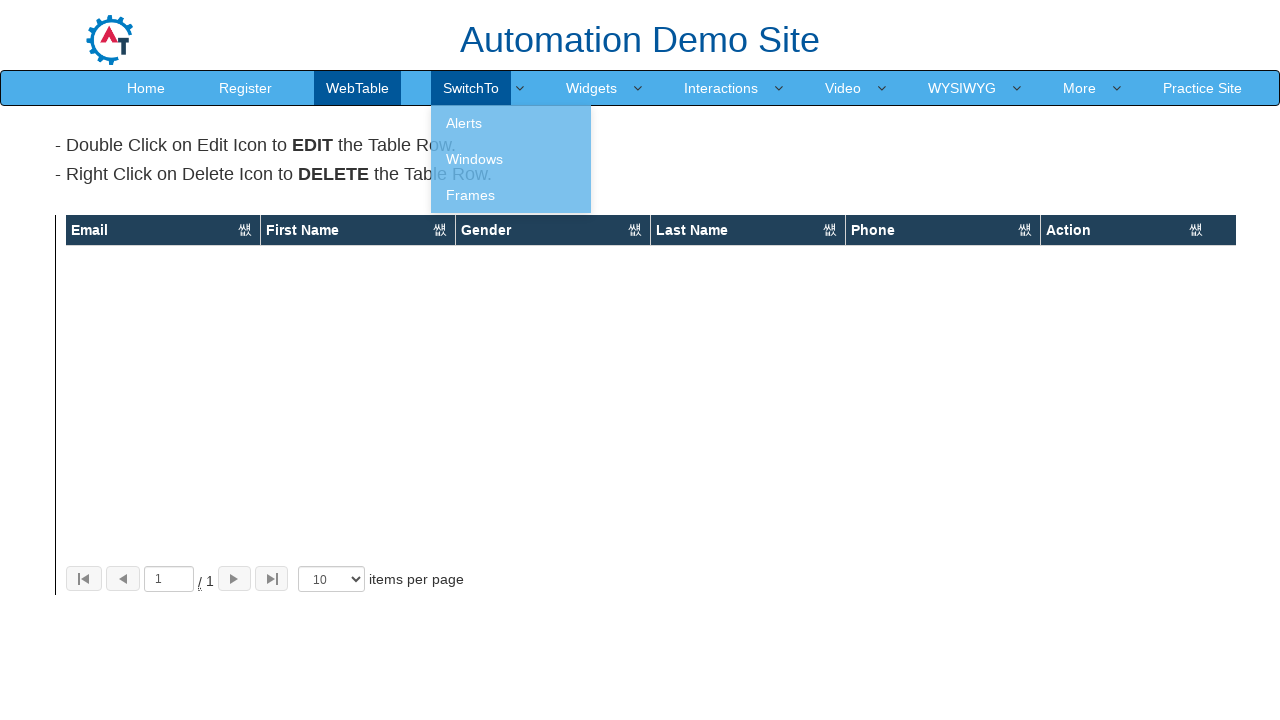

Clicked 'Alerts' link at (511, 123) on text=Alerts
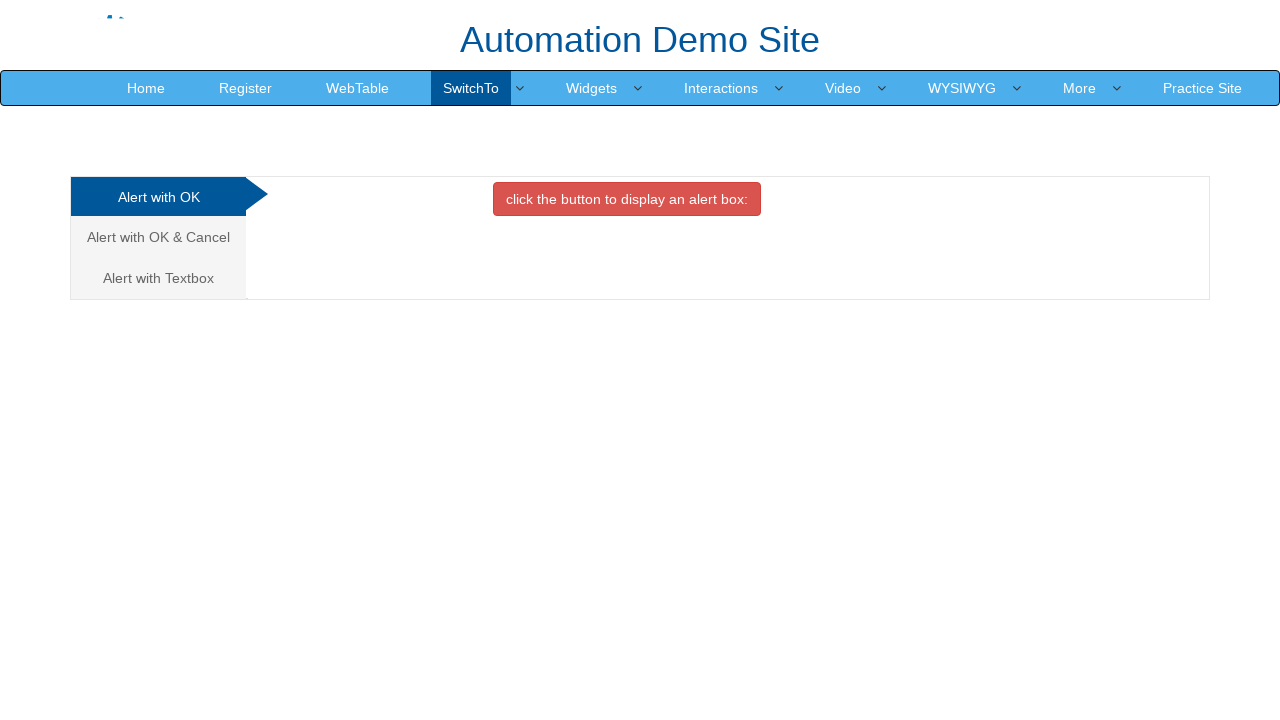

Waited 3 seconds for page to load
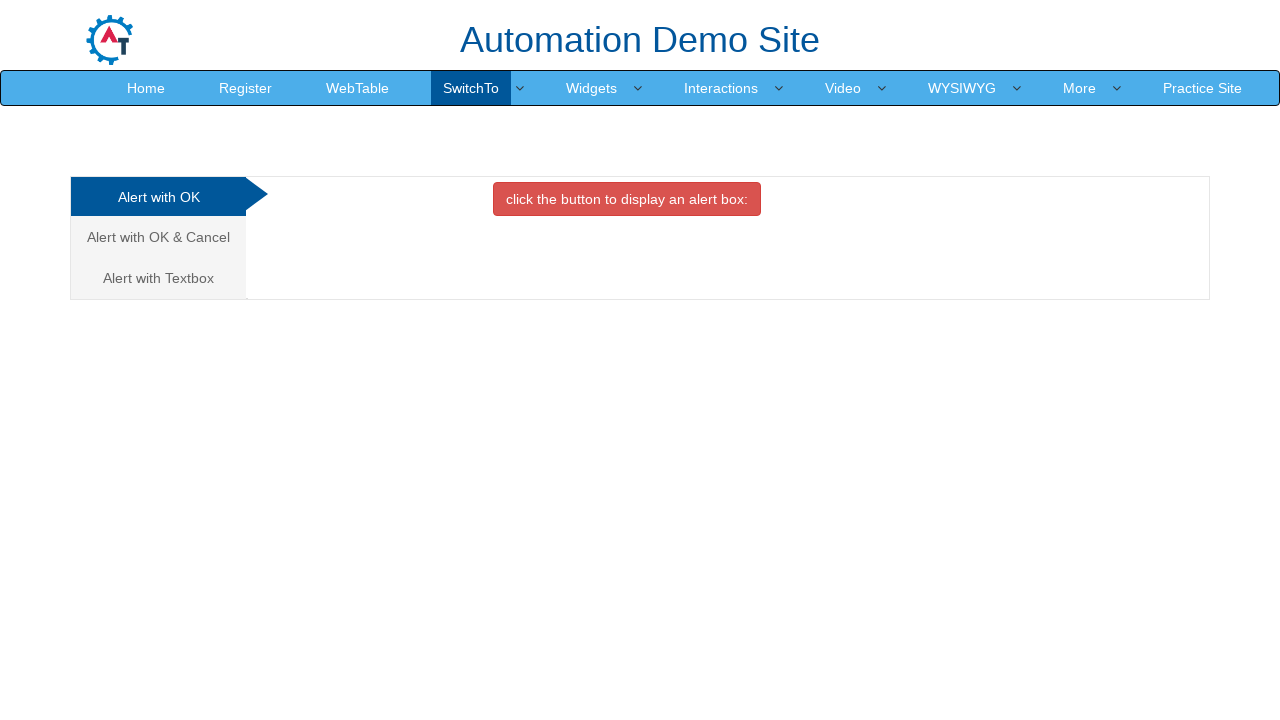

Clicked button to display simple alert box at (627, 199) on .btn.btn-danger
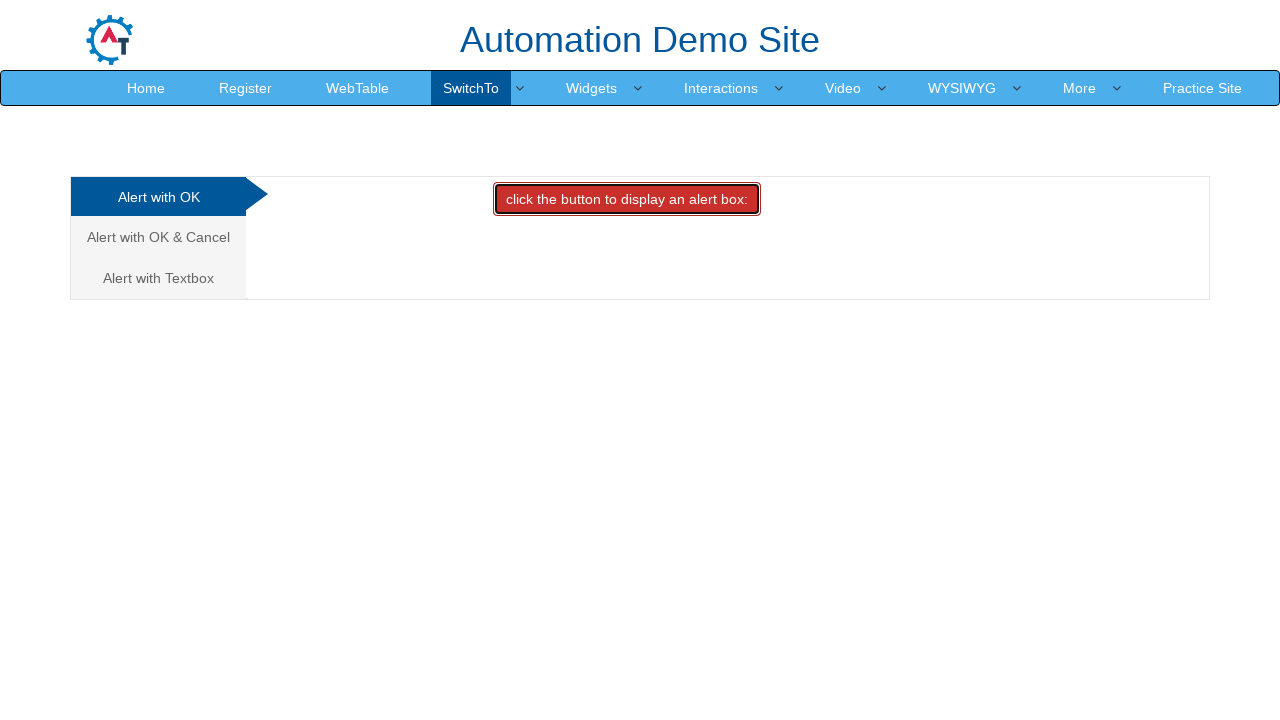

Set up dialog handler to print alert message
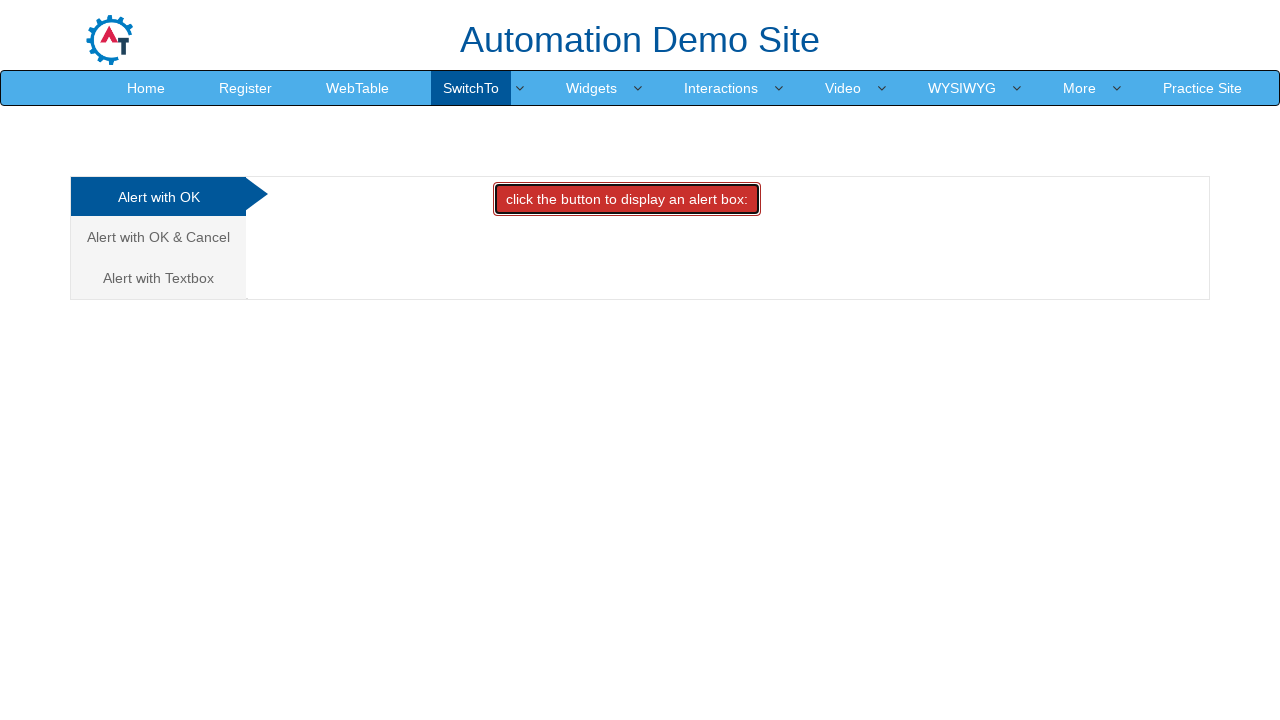

Accepted simple alert dialog
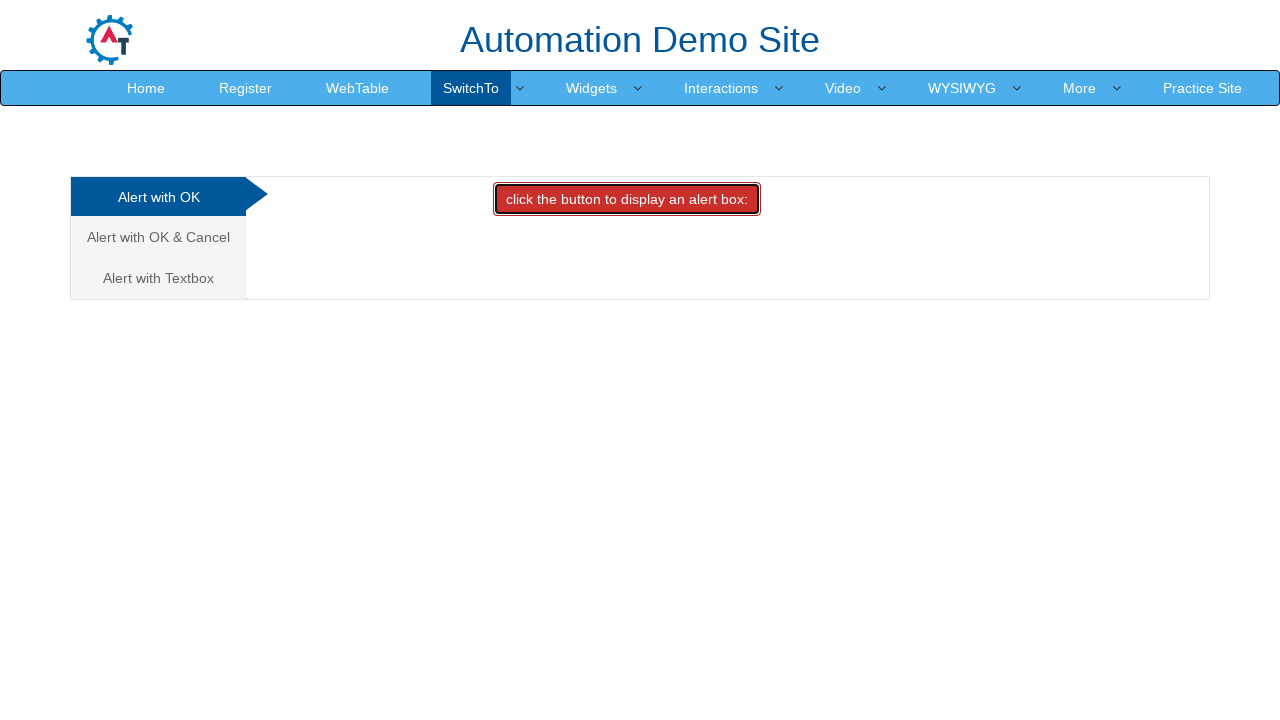

Captured current page URL for reuse
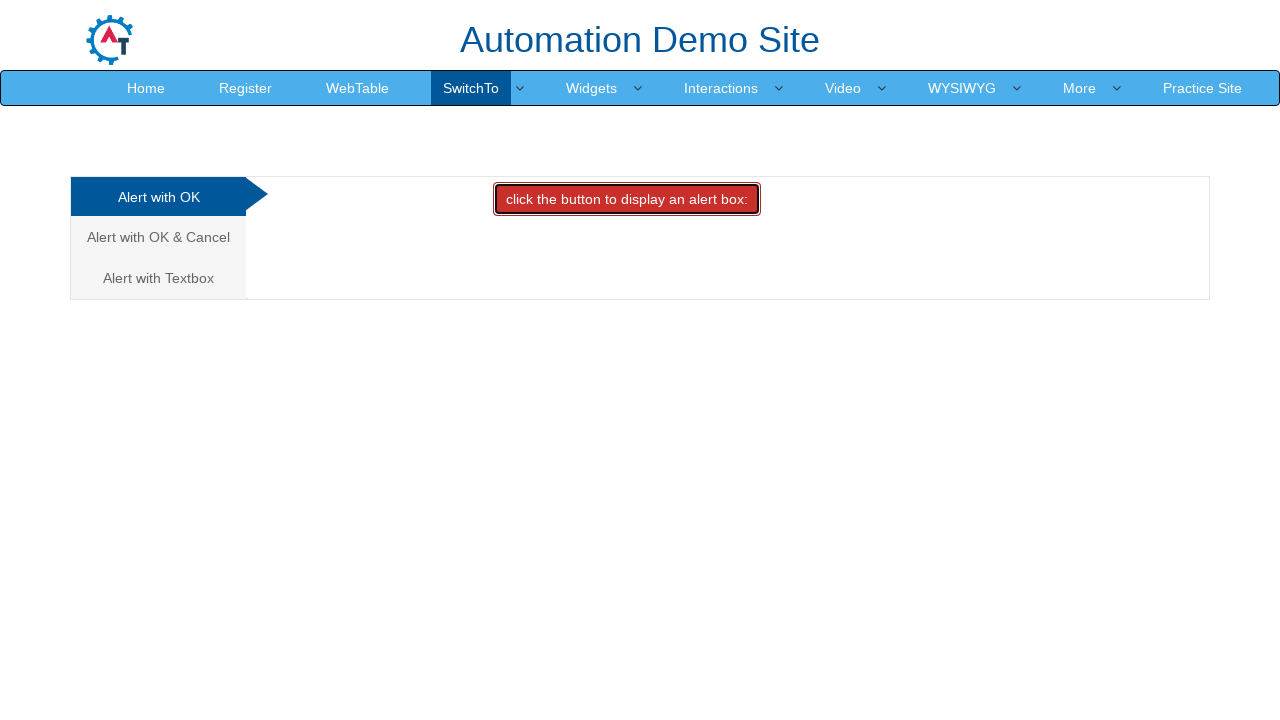

Waited 3 seconds before opening new tab
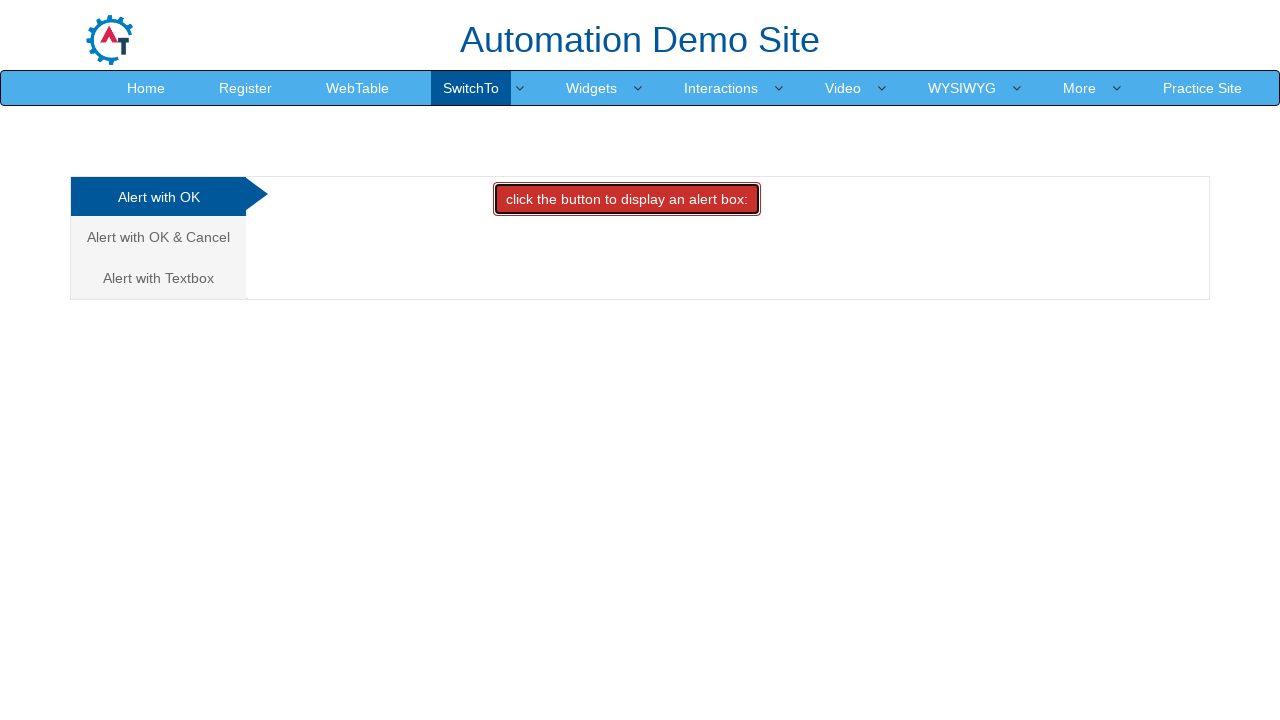

Opened new browser tab
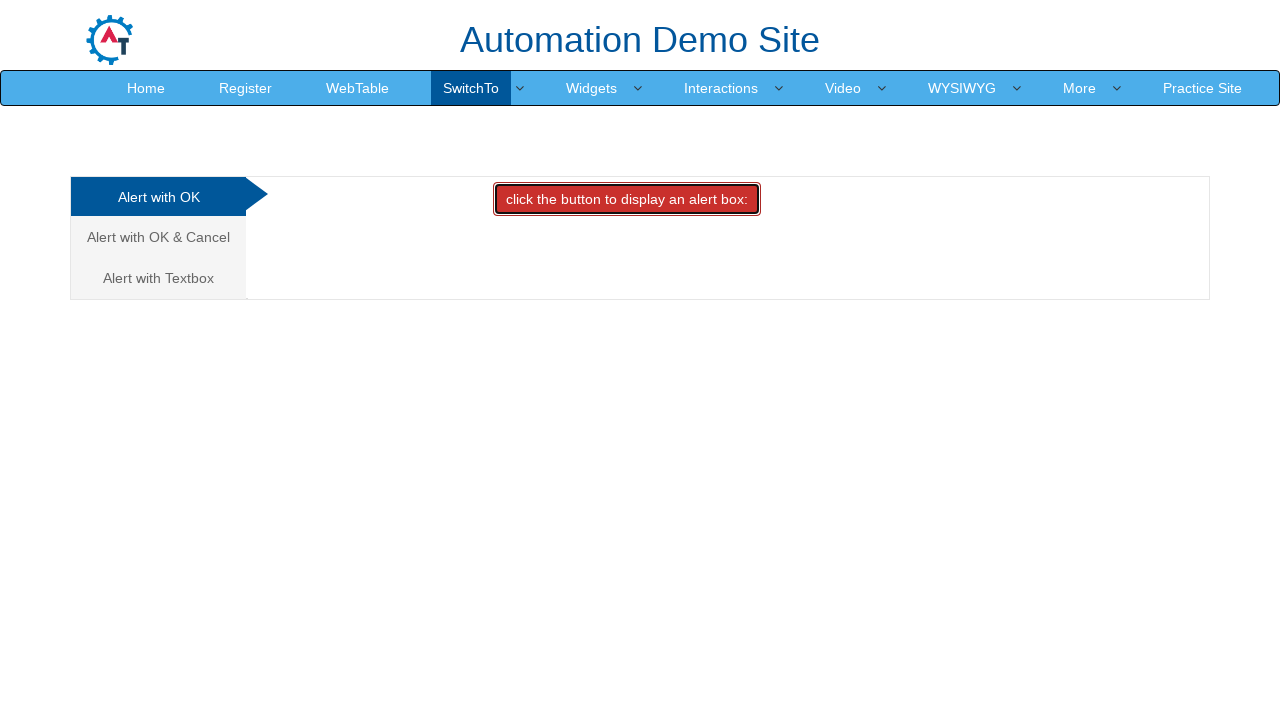

Navigated new tab to alerts page
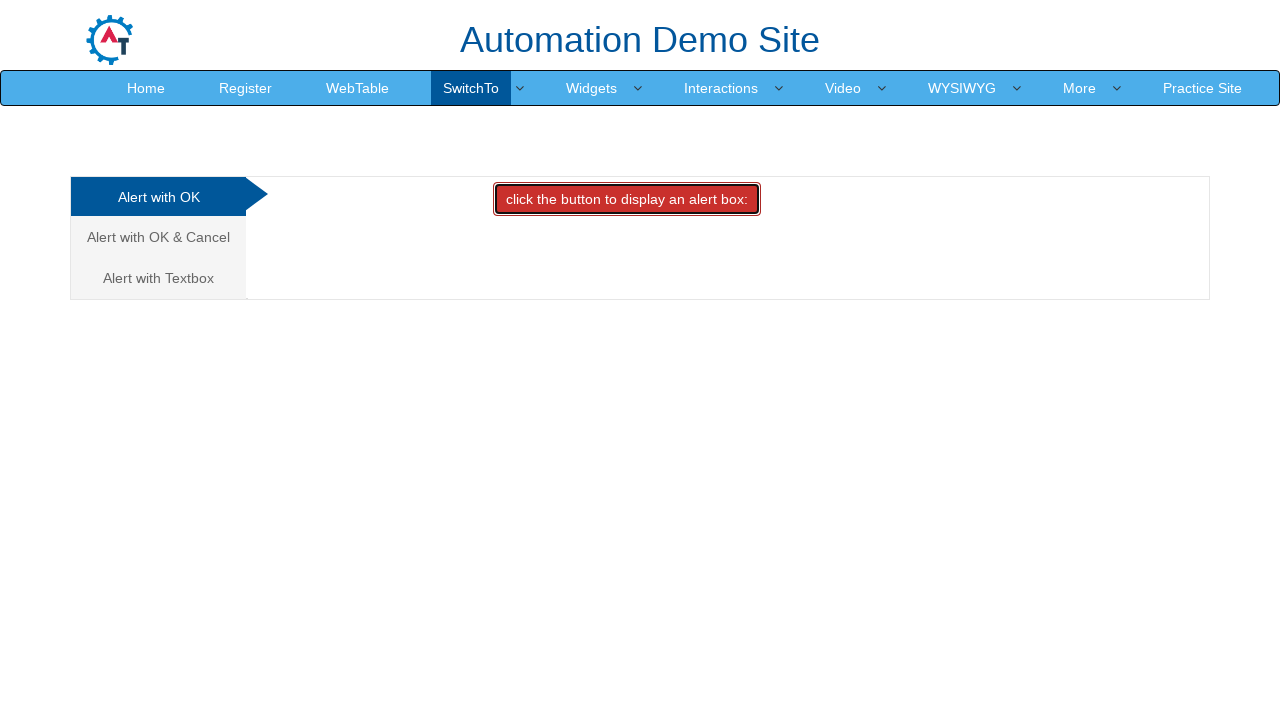

Waited 3 seconds for new page to load
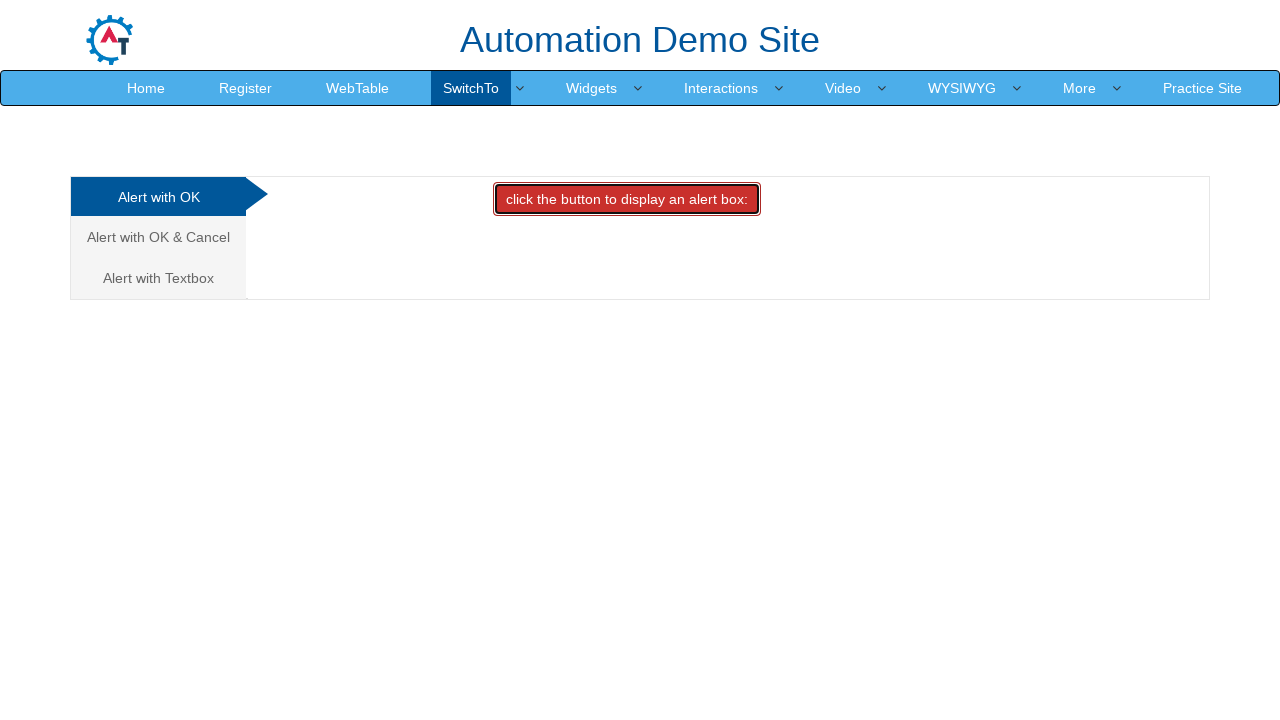

Clicked 'Cancel' button to select confirm dialog test at (158, 237) on text=/Cancel/
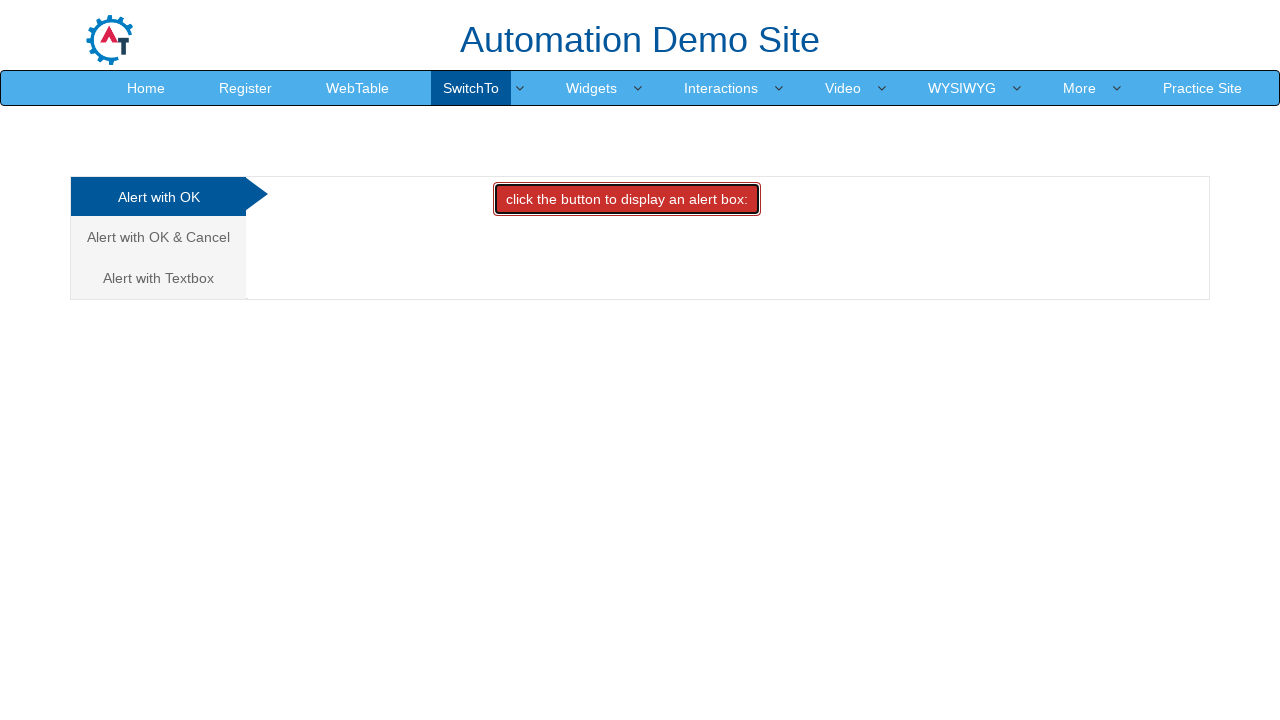

Clicked primary button to trigger confirm dialog at (625, 199) on .btn.btn-primary
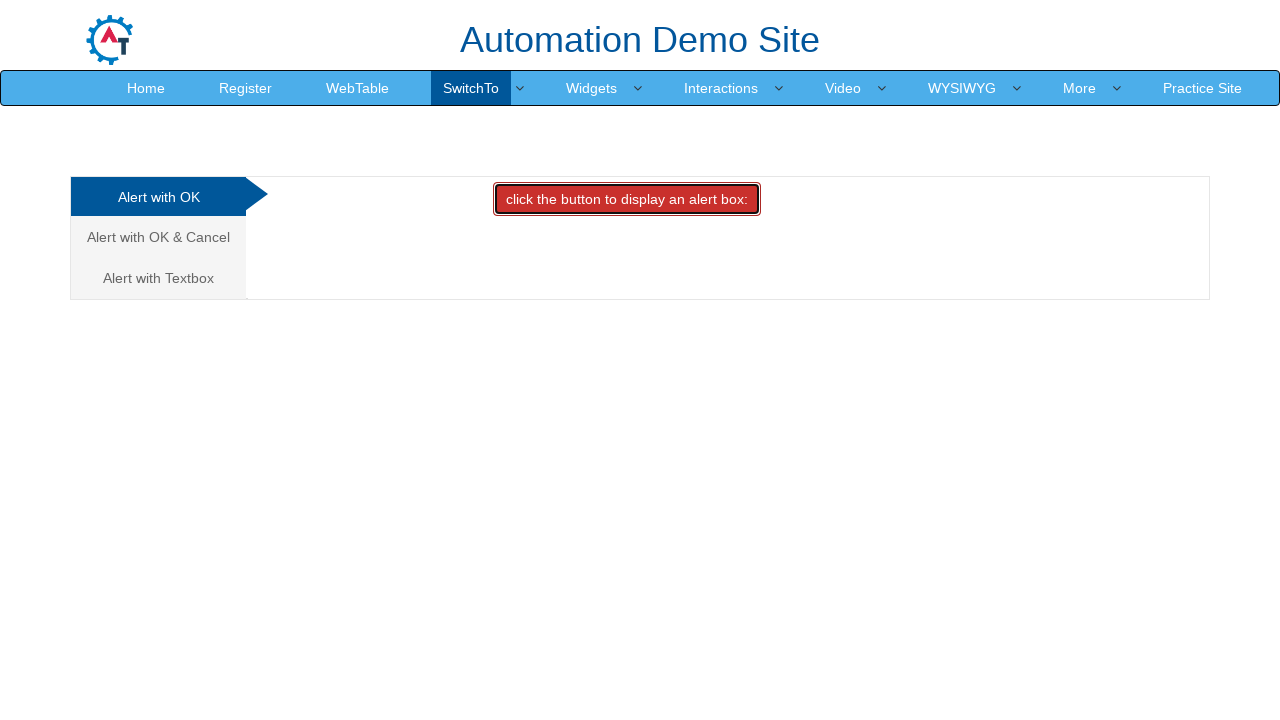

Dismissed confirm dialog
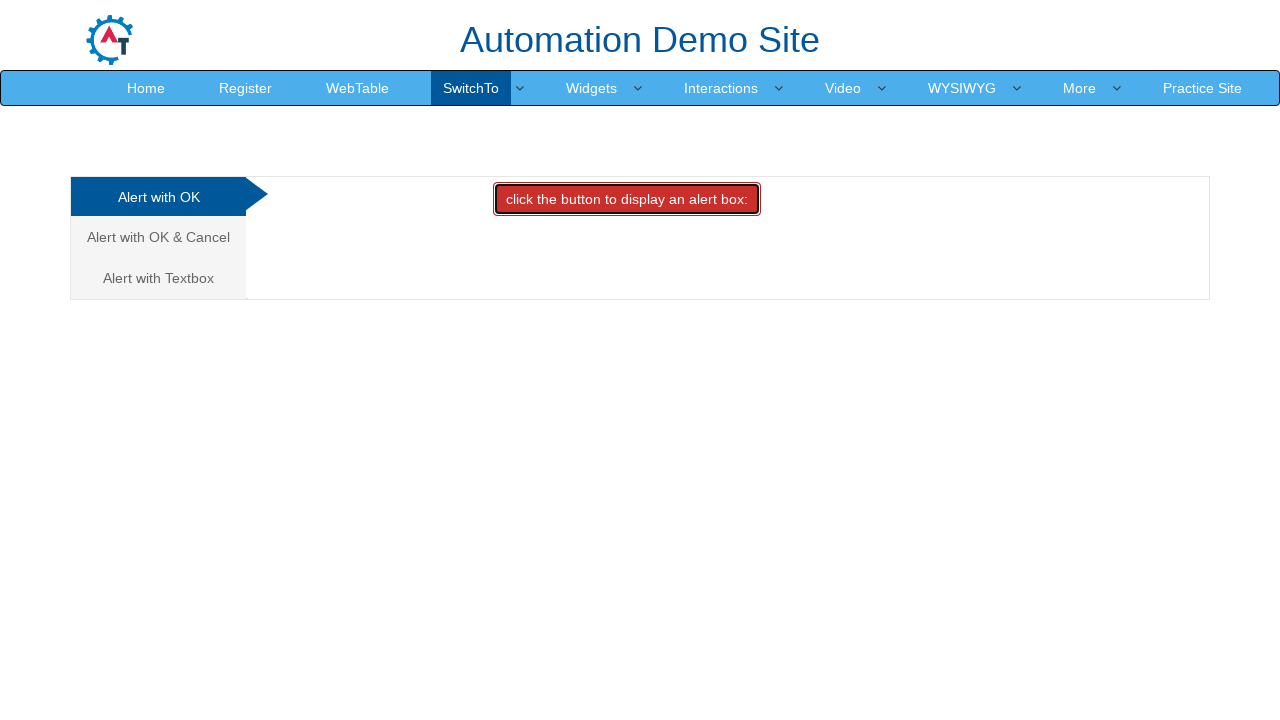

Opened third browser tab
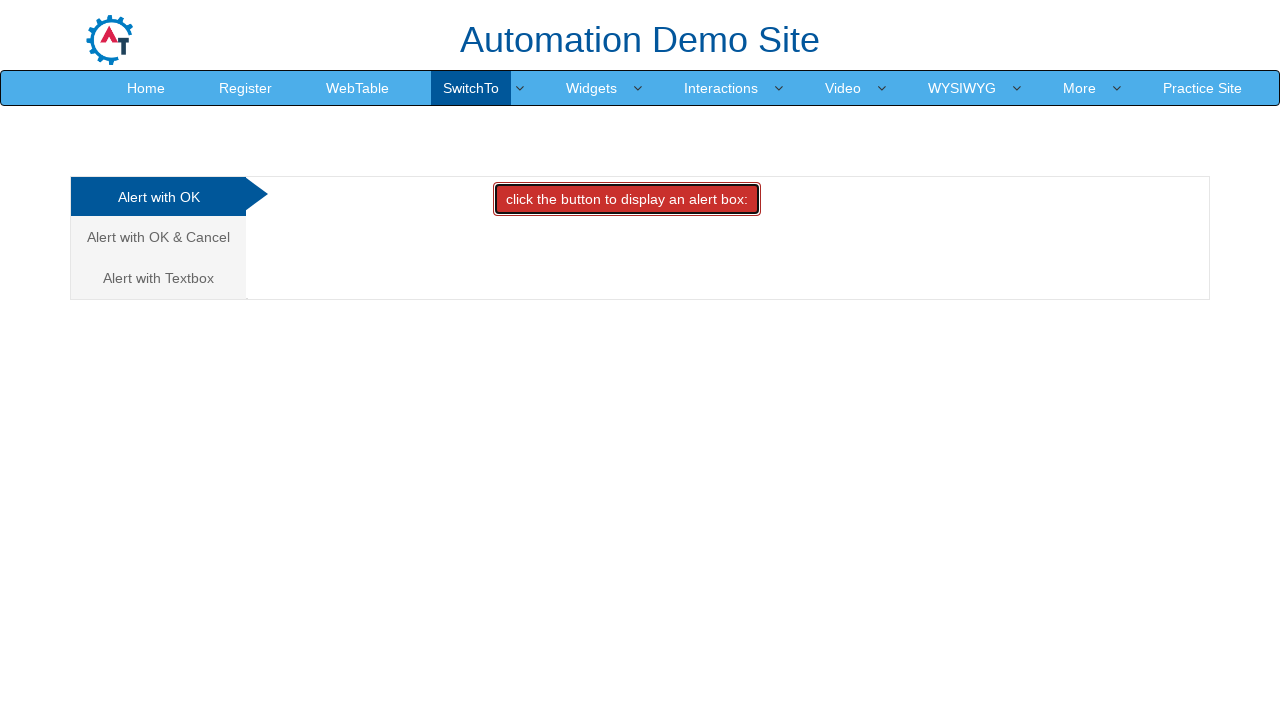

Navigated third tab to alerts page
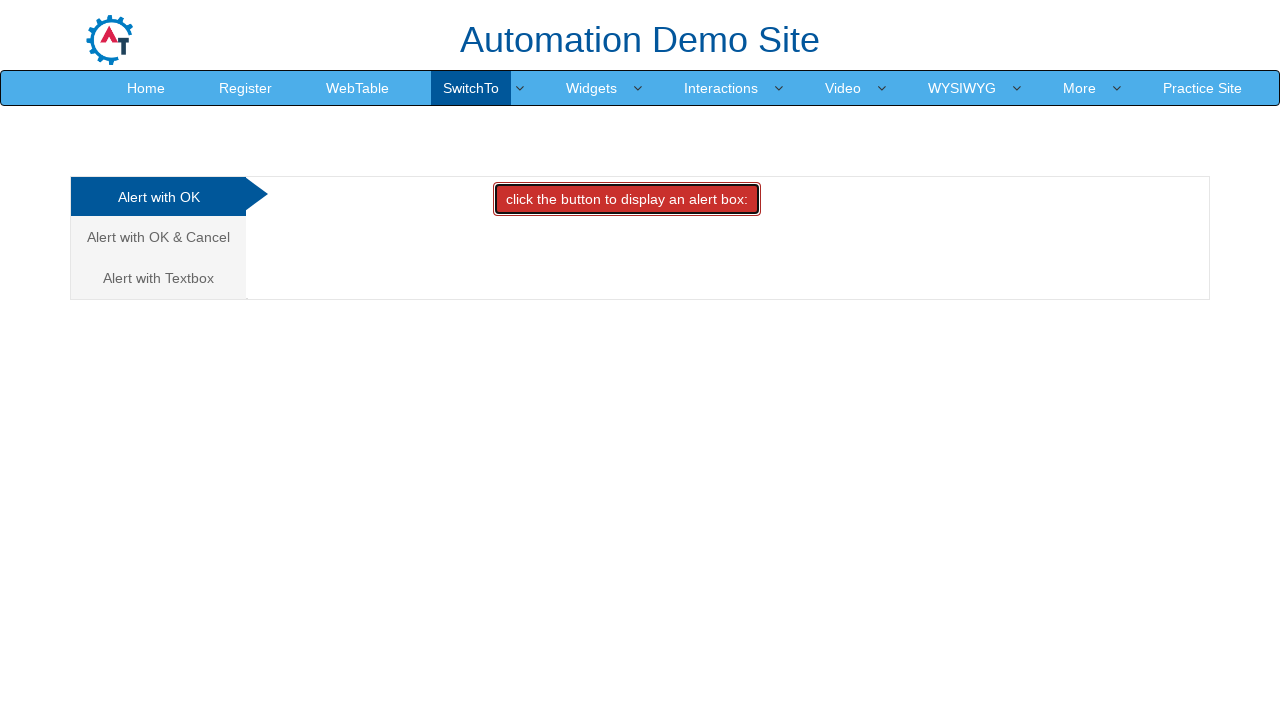

Waited 3 seconds for third page to load
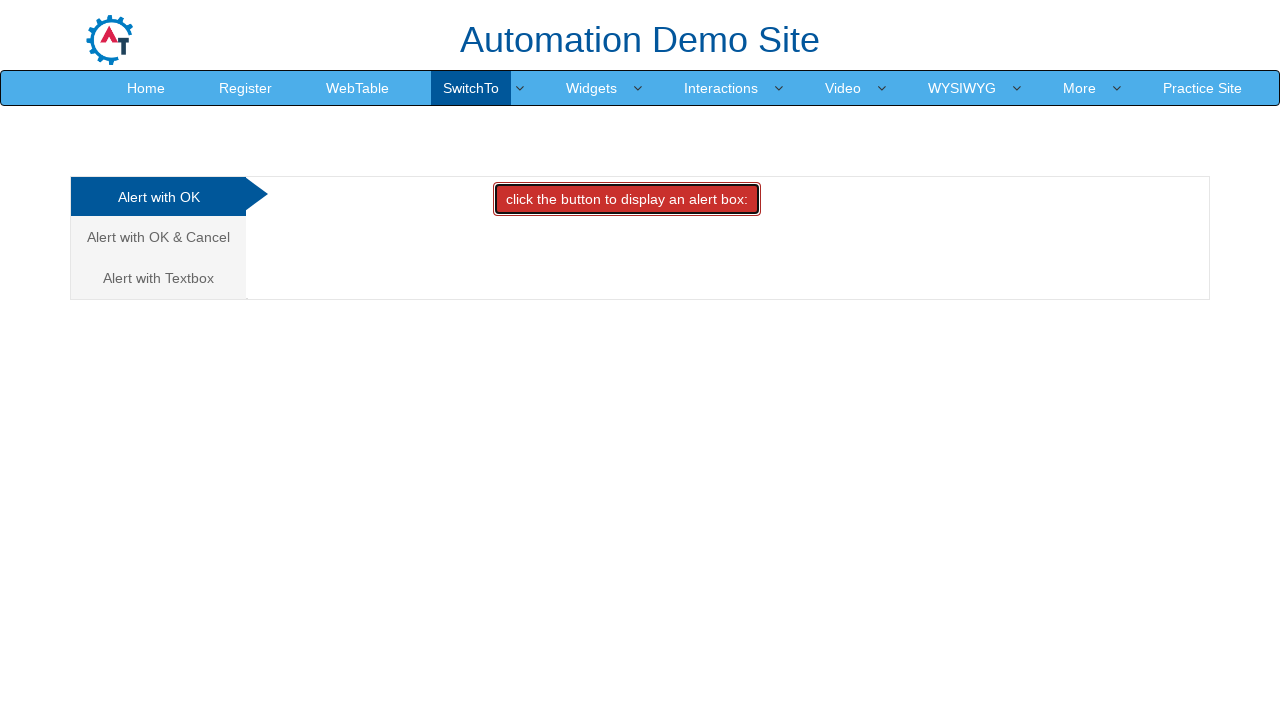

Clicked 'Textbox' button to select prompt dialog test at (158, 278) on text=/Textbox/
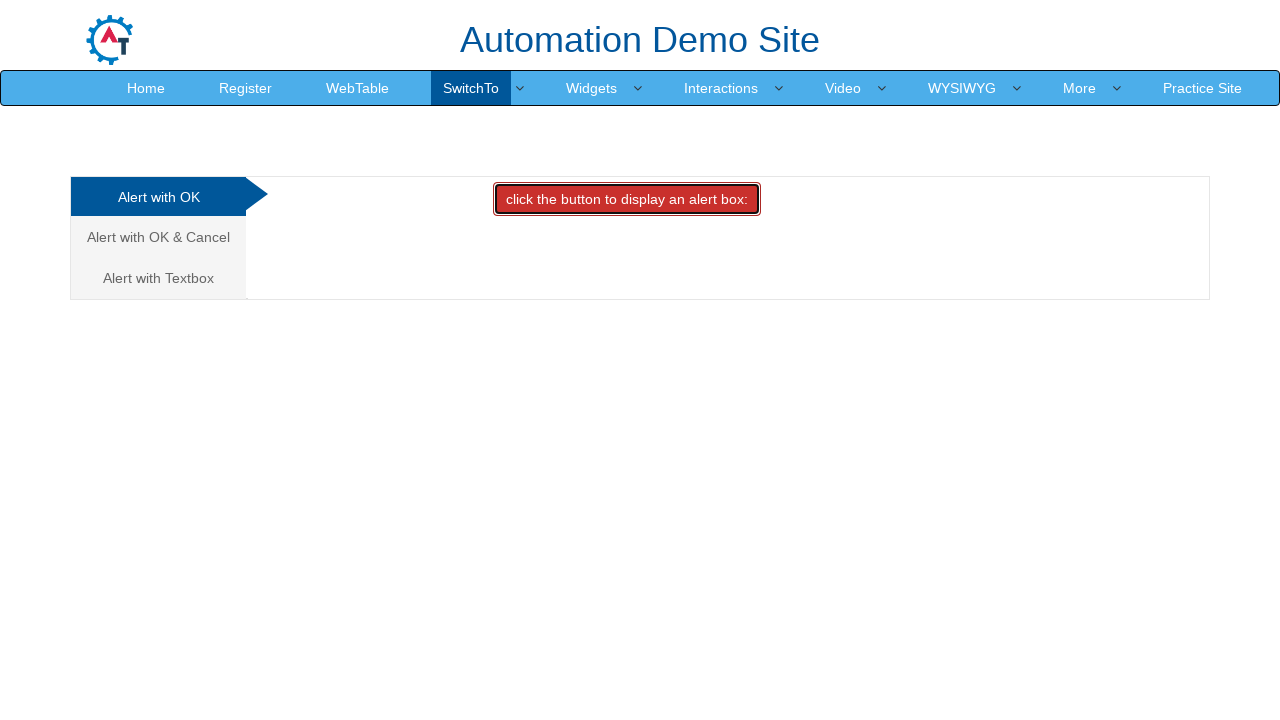

Clicked info button to trigger prompt dialog at (627, 199) on .btn.btn-info
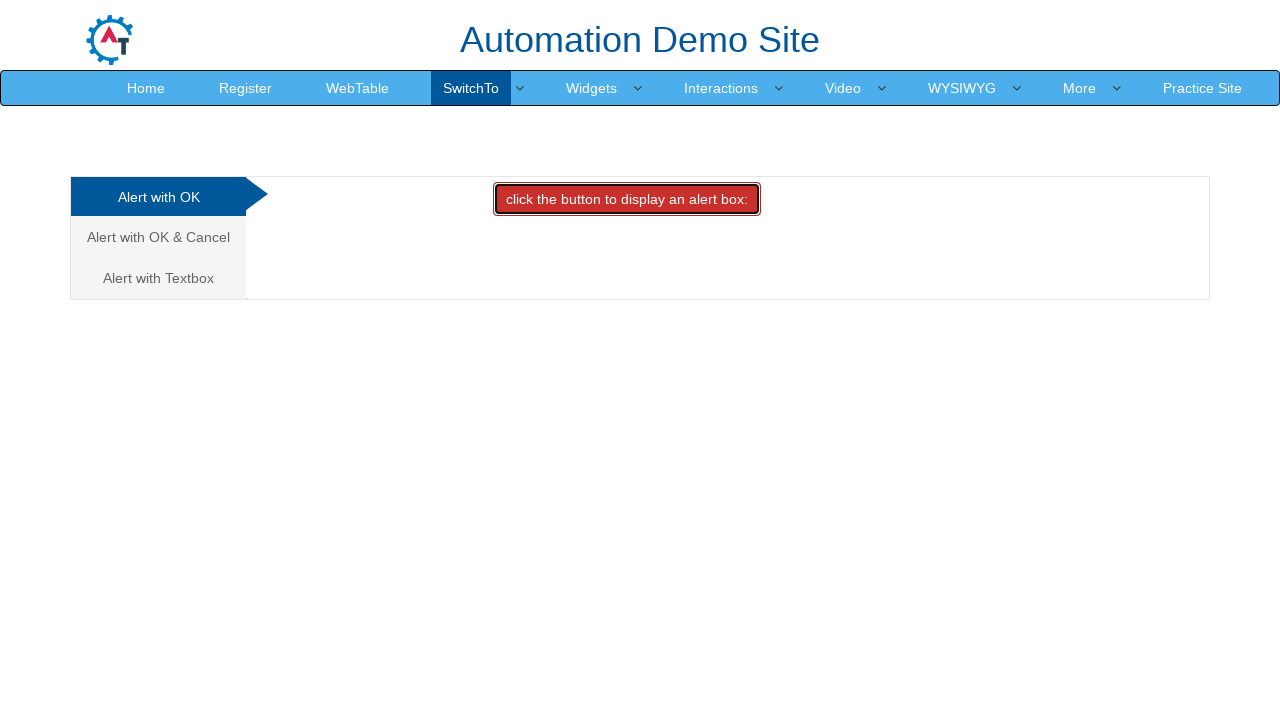

Accepted prompt dialog with text 'Ура! Задание выполнено!'
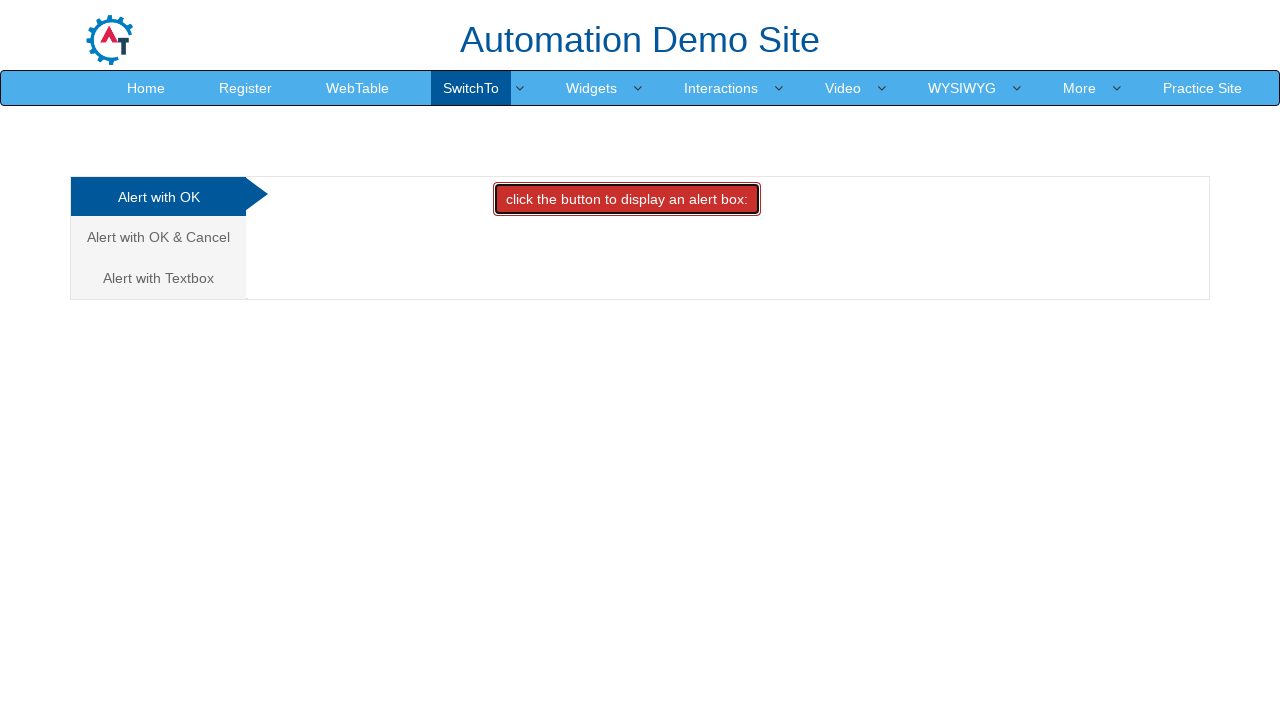

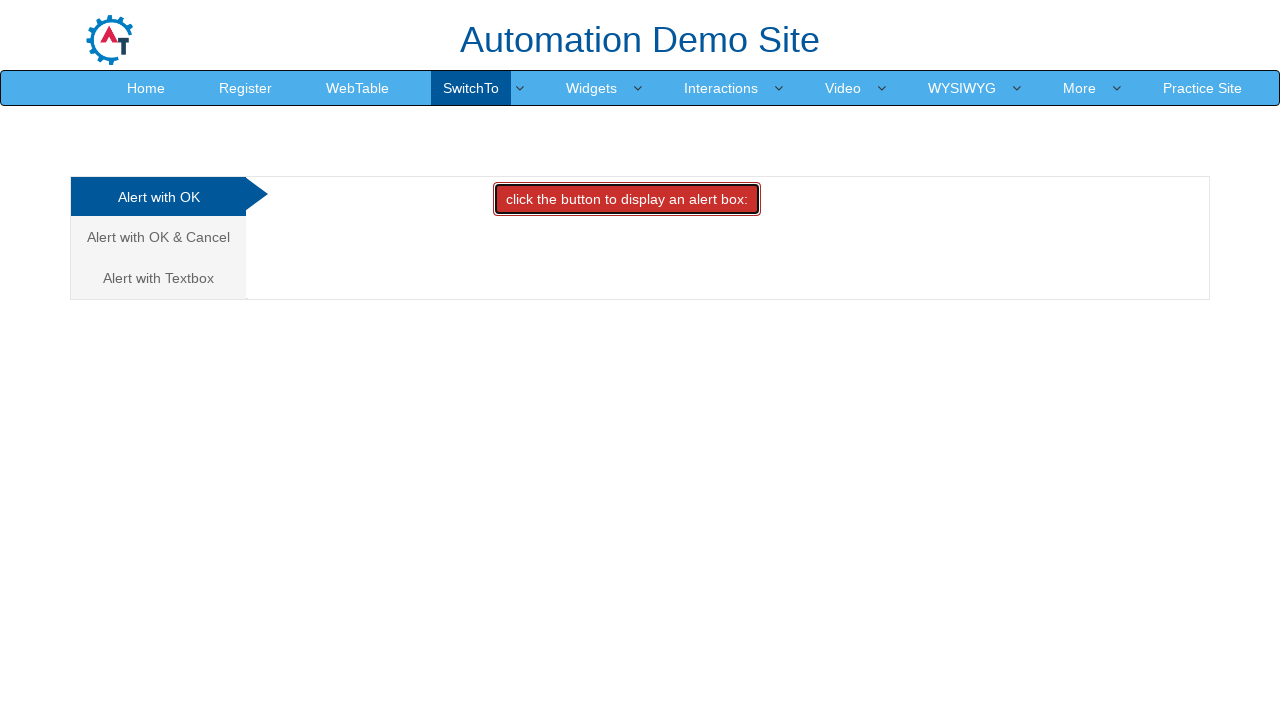